Tests opening multiple windows, iterating through them to get their titles, closing each, and returning to parent

Starting URL: https://www.hyrtutorials.com/p/window-handles-practice.html

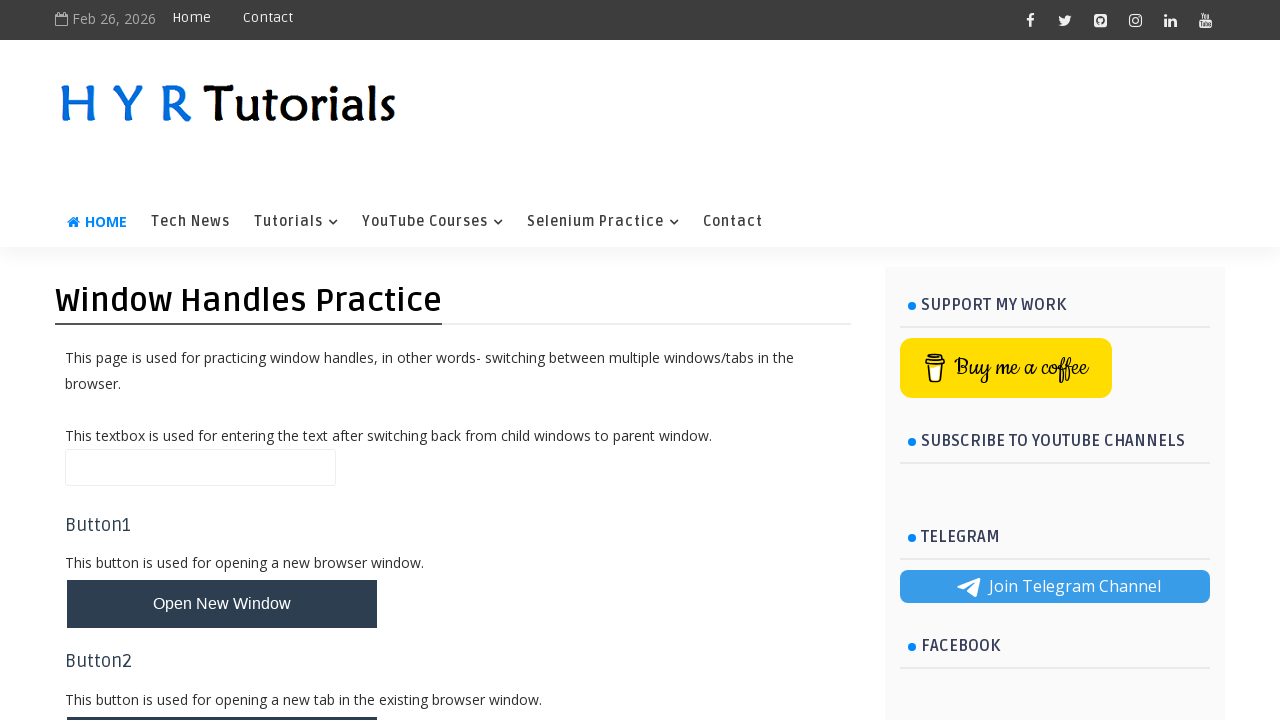

Filled parent window text field with 'Text at Parent Page' on //input[@id='name']
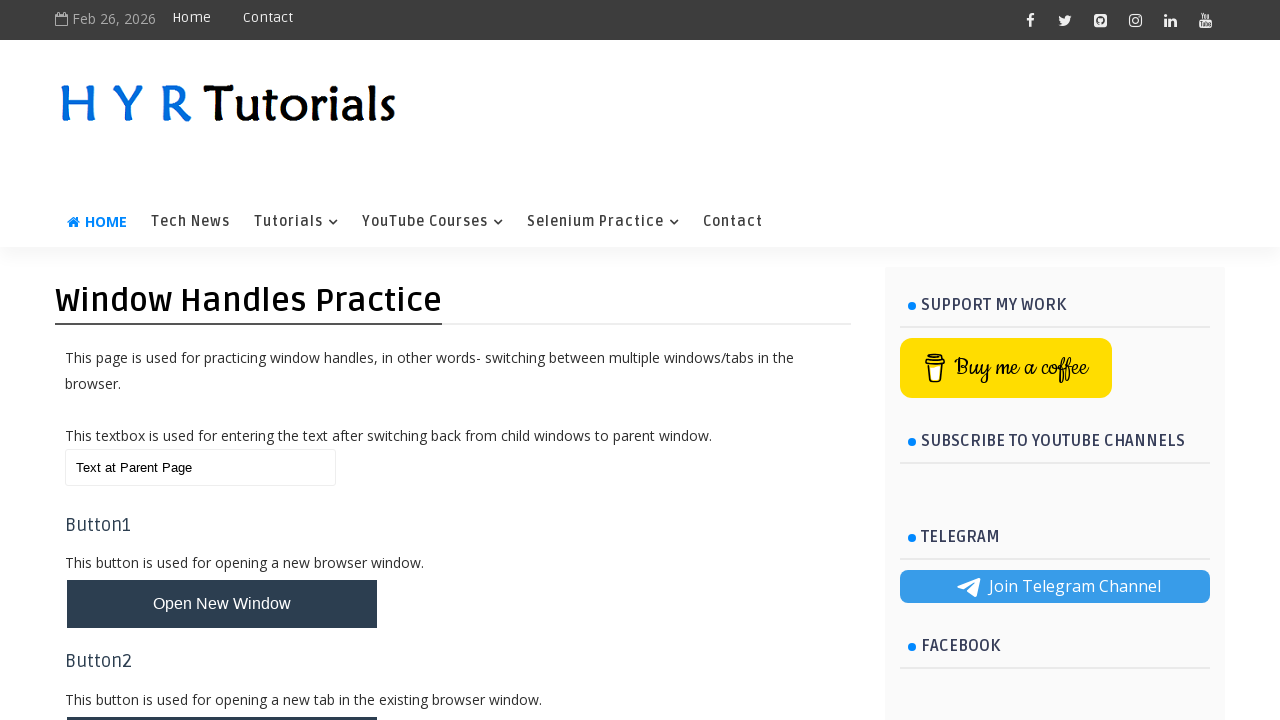

Clicked button to open multiple windows at (222, 361) on #newWindowsBtn
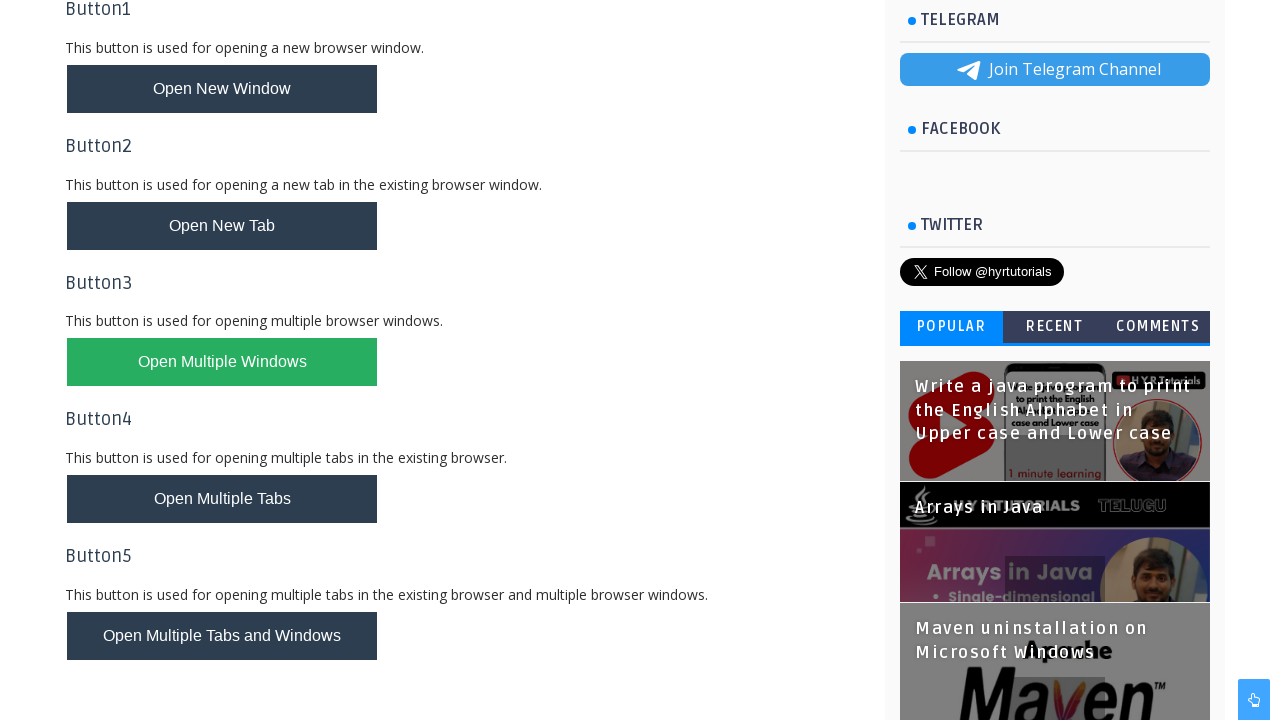

Waited 2000ms for windows to open
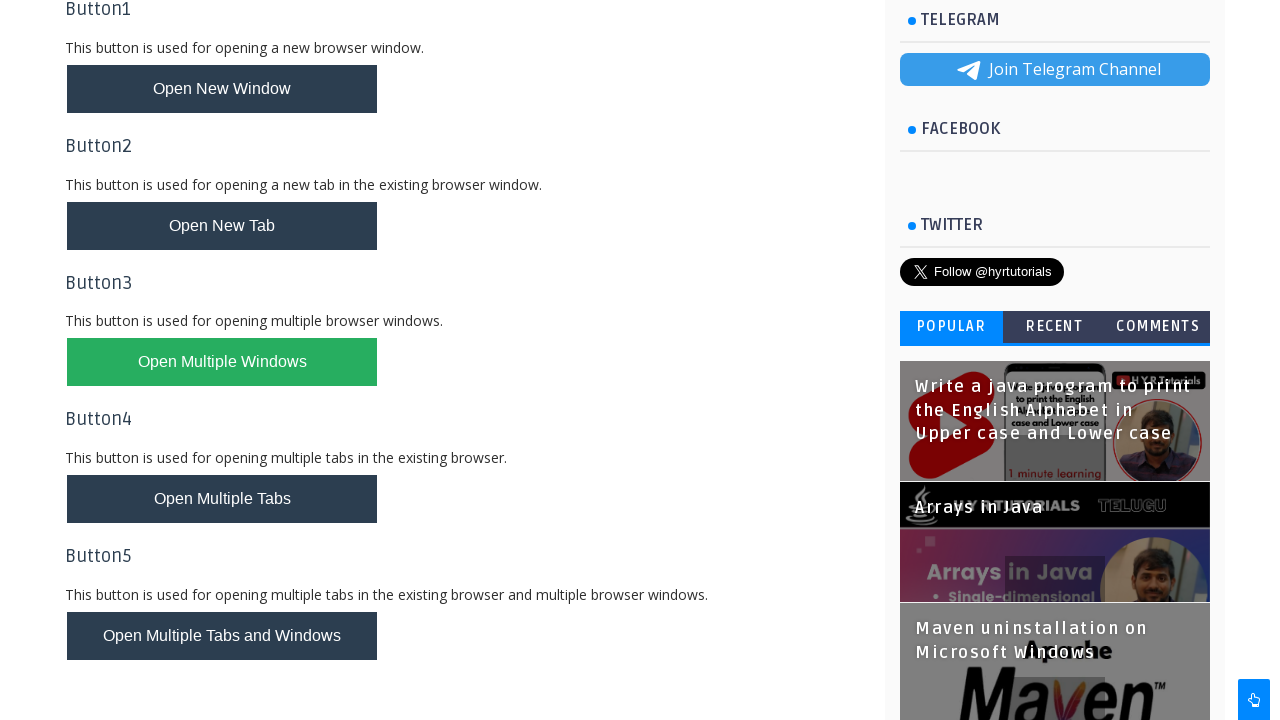

Retrieved all pages from context
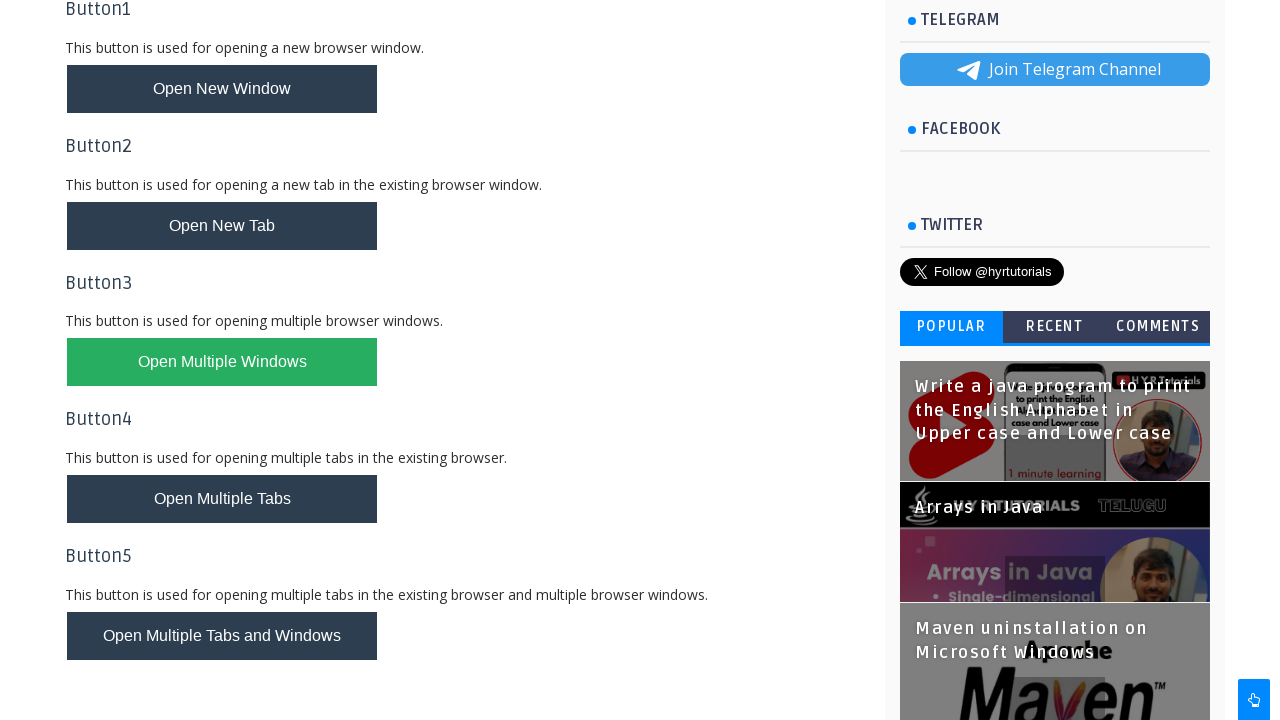

Waited for child window to load
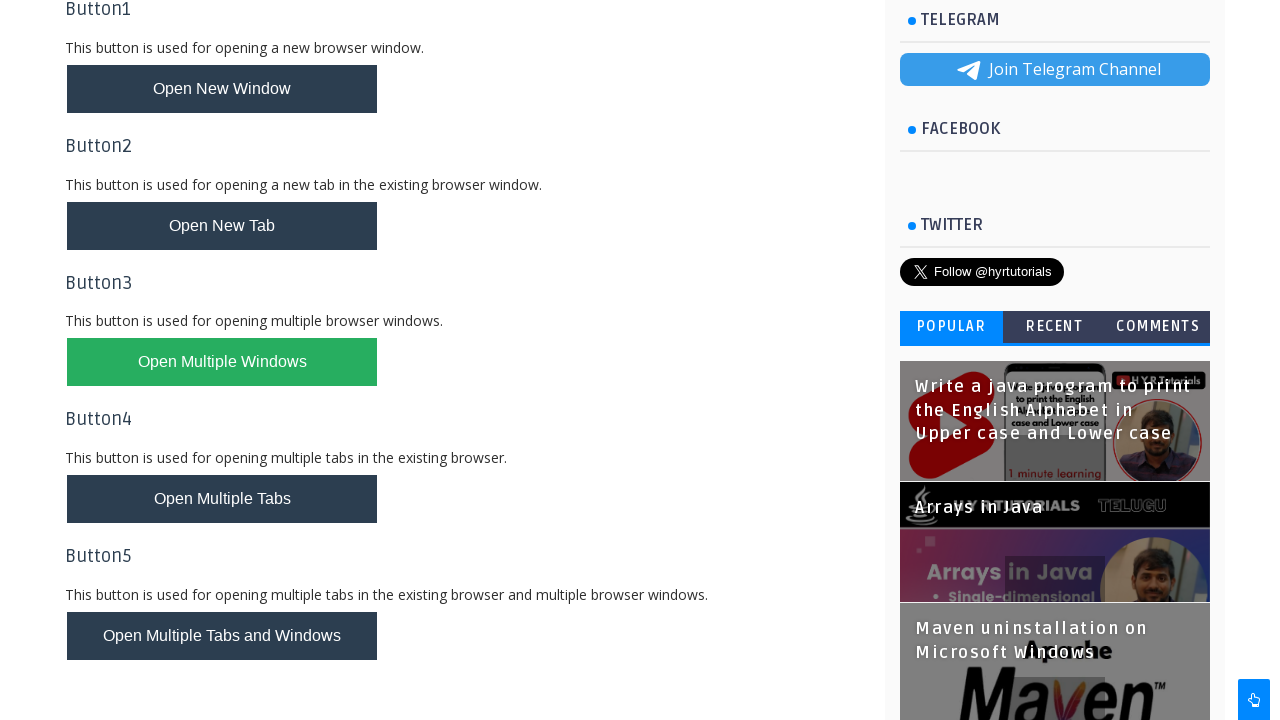

Retrieved child window title: Basic Controls - H Y R Tutorials
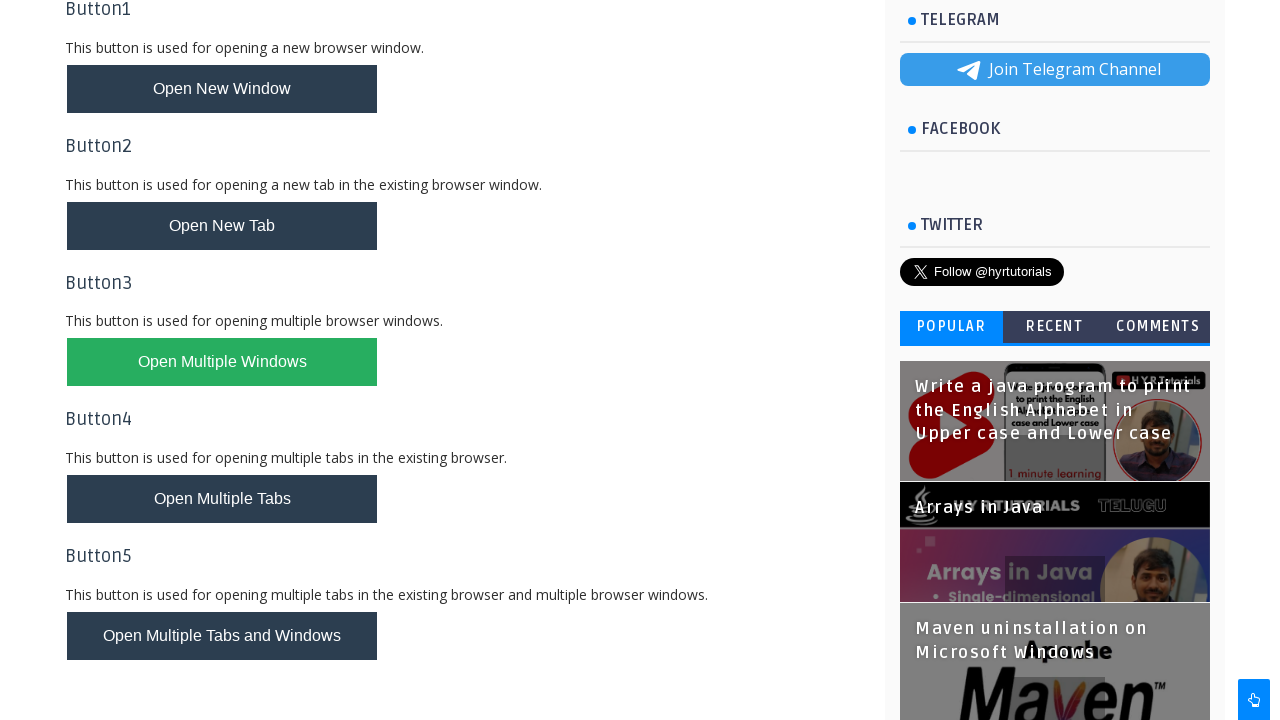

Closed child window
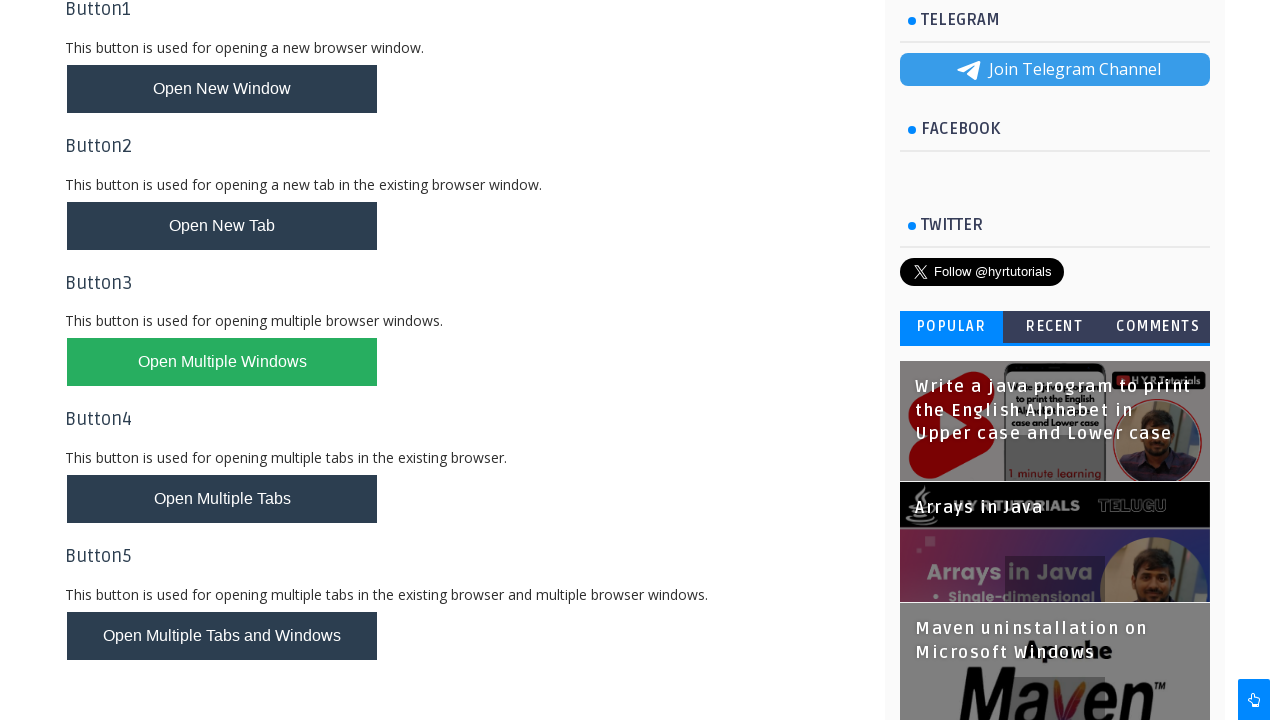

Waited for child window to load
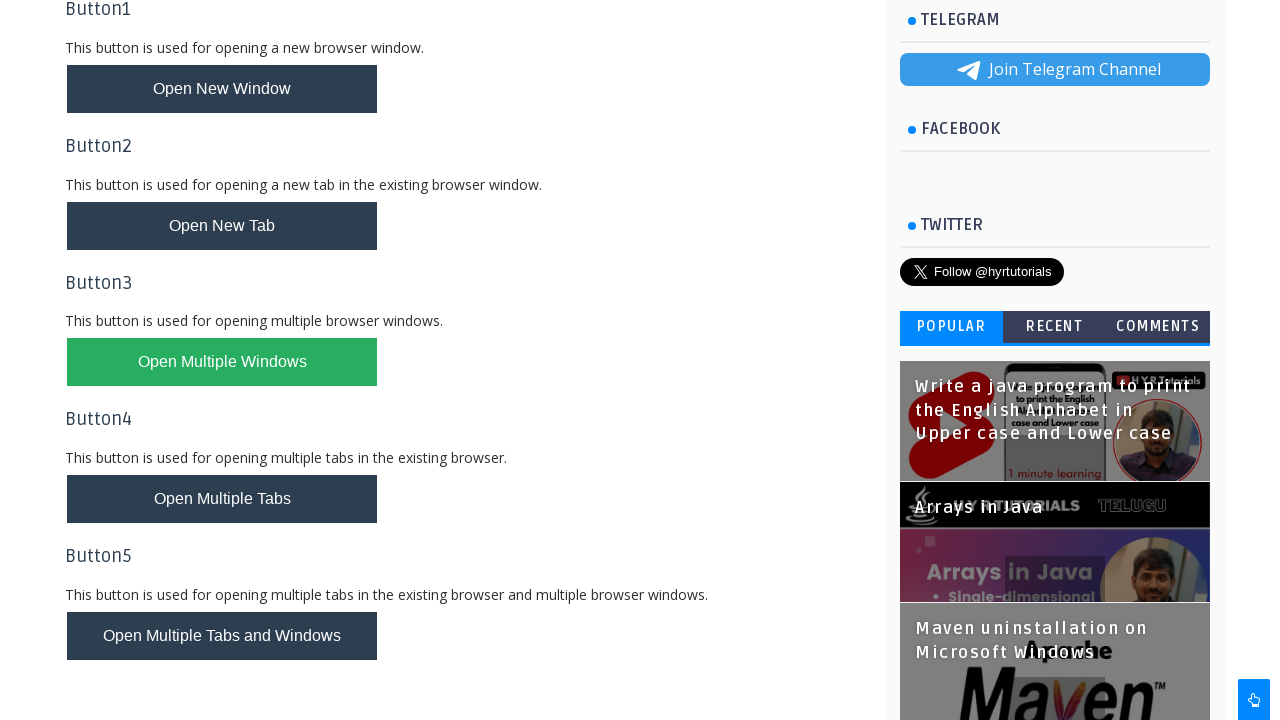

Retrieved child window title: XPath Practice - H Y R Tutorials
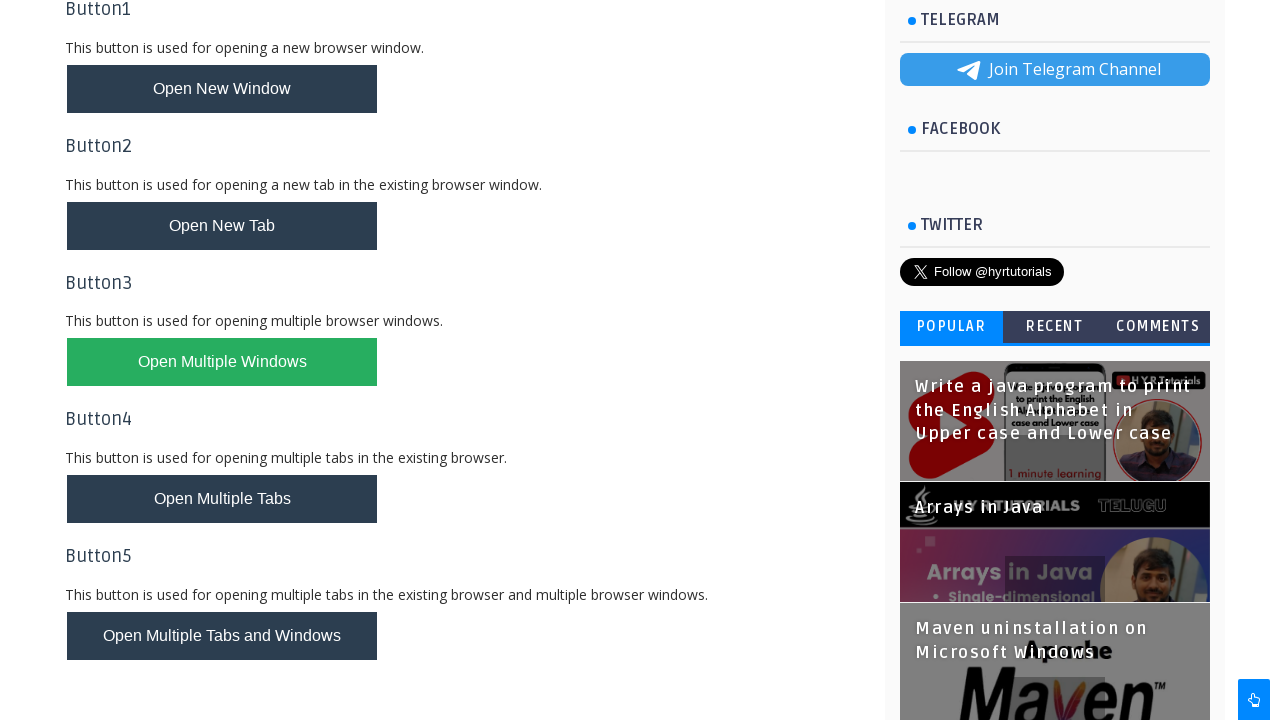

Closed child window
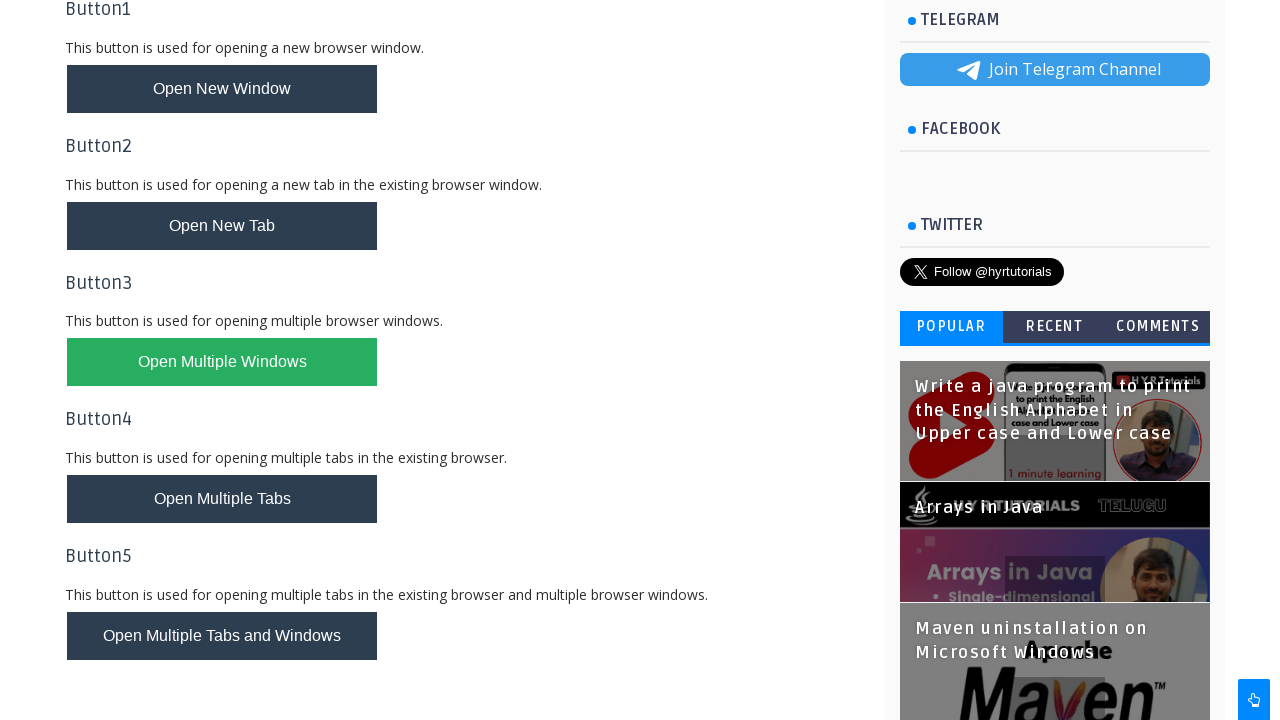

Cleared parent window text field on //input[@id='name']
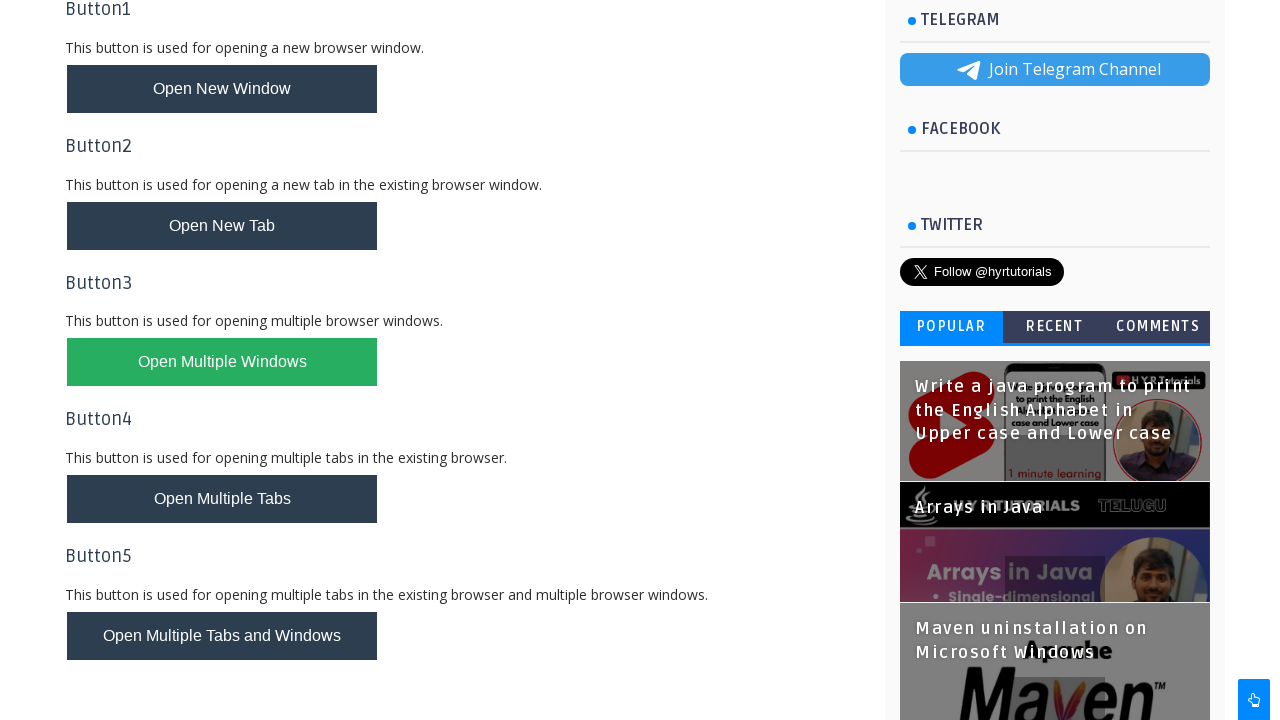

Filled parent window text field with 'Text at parent page after child window' on //input[@id='name']
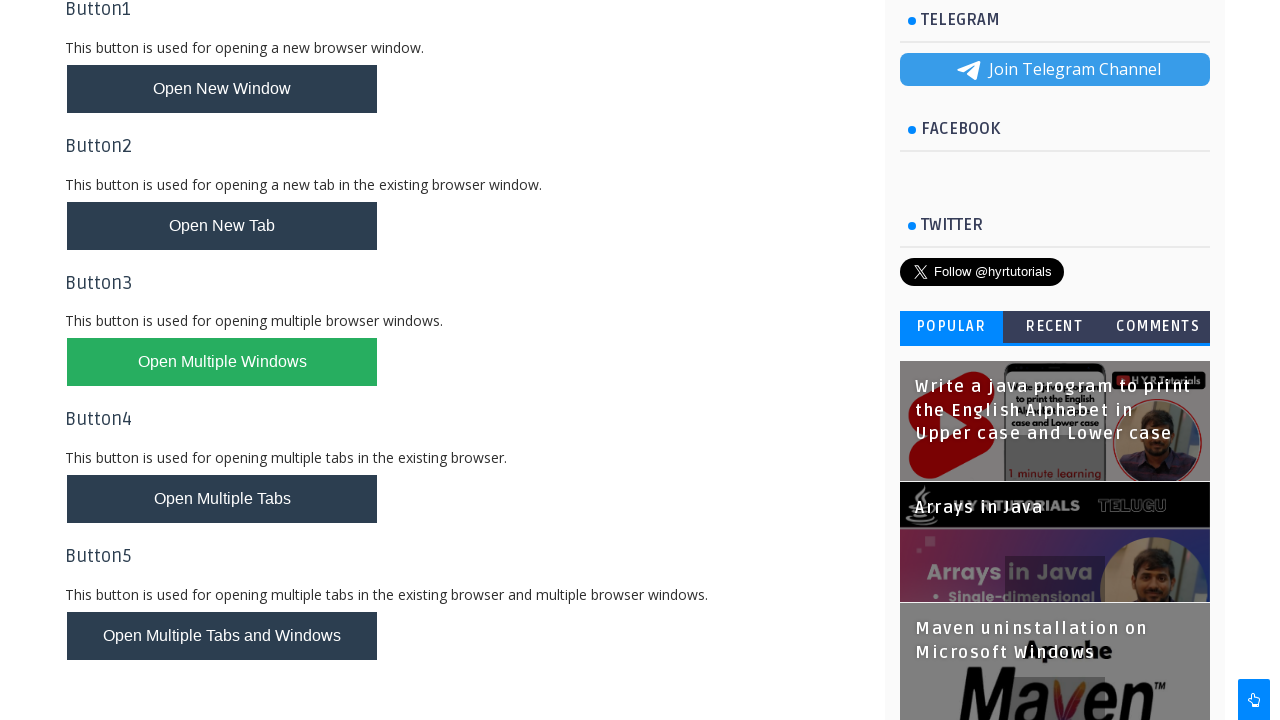

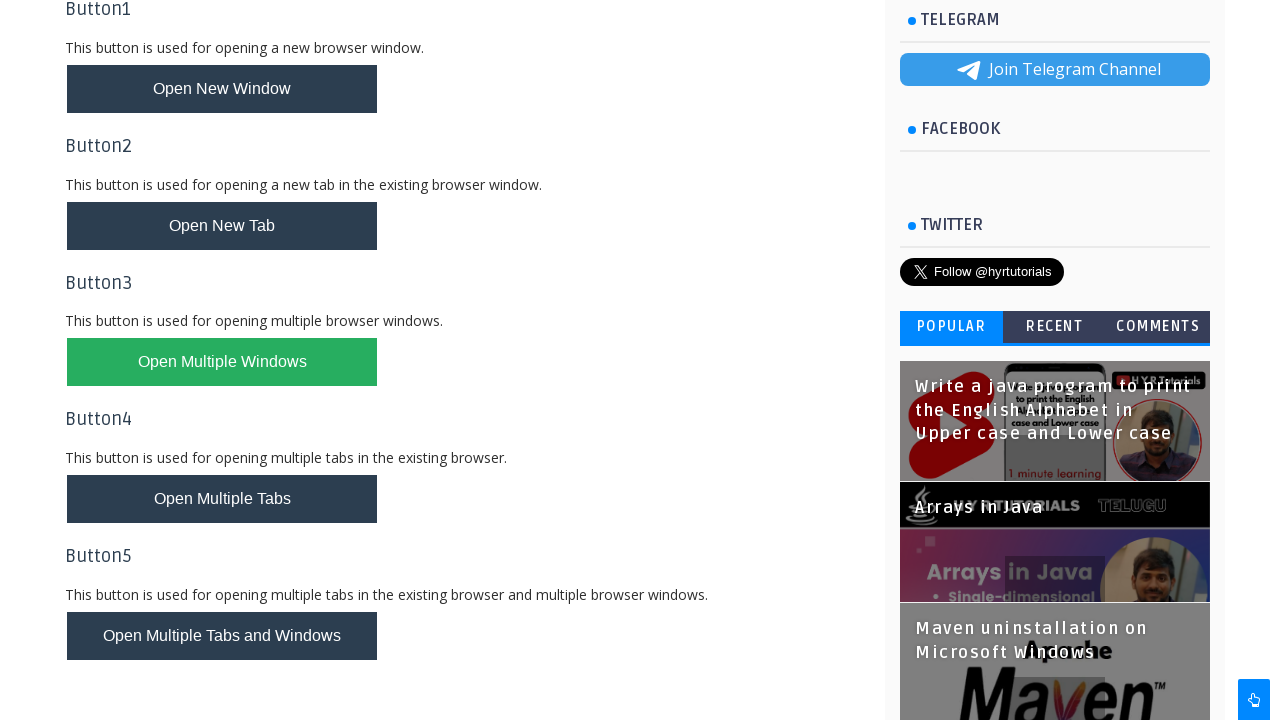